Tests checkbox functionality by navigating to the checkboxes page and toggling a checkbox selection

Starting URL: https://the-internet.herokuapp.com

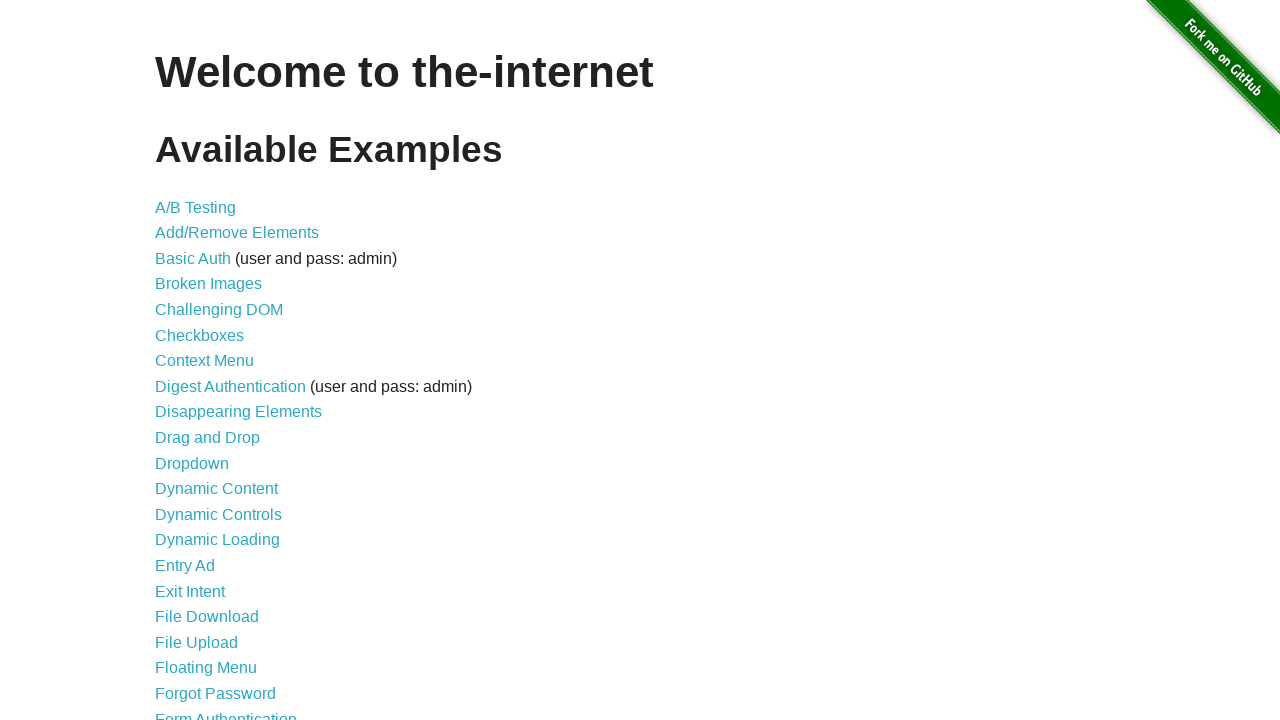

Clicked checkboxes link to navigate to checkboxes page at (200, 335) on a[href='/checkboxes']
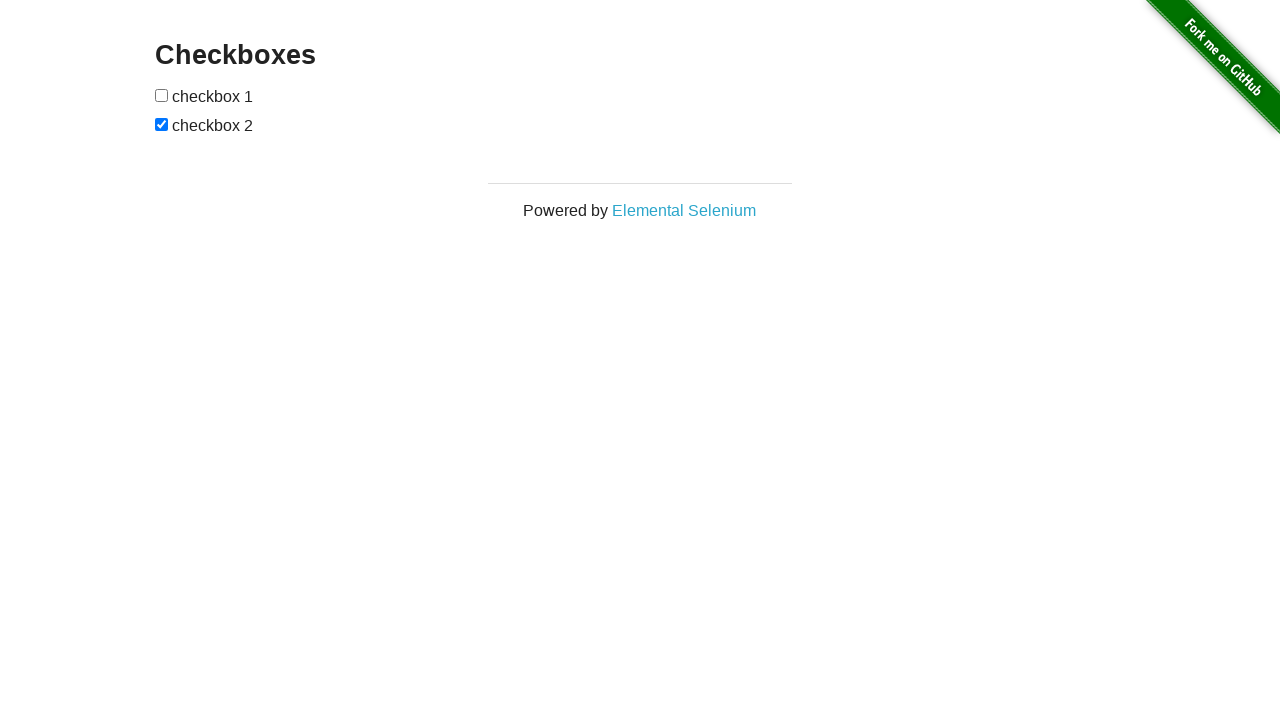

Checkboxes page loaded and element #checkboxes is visible
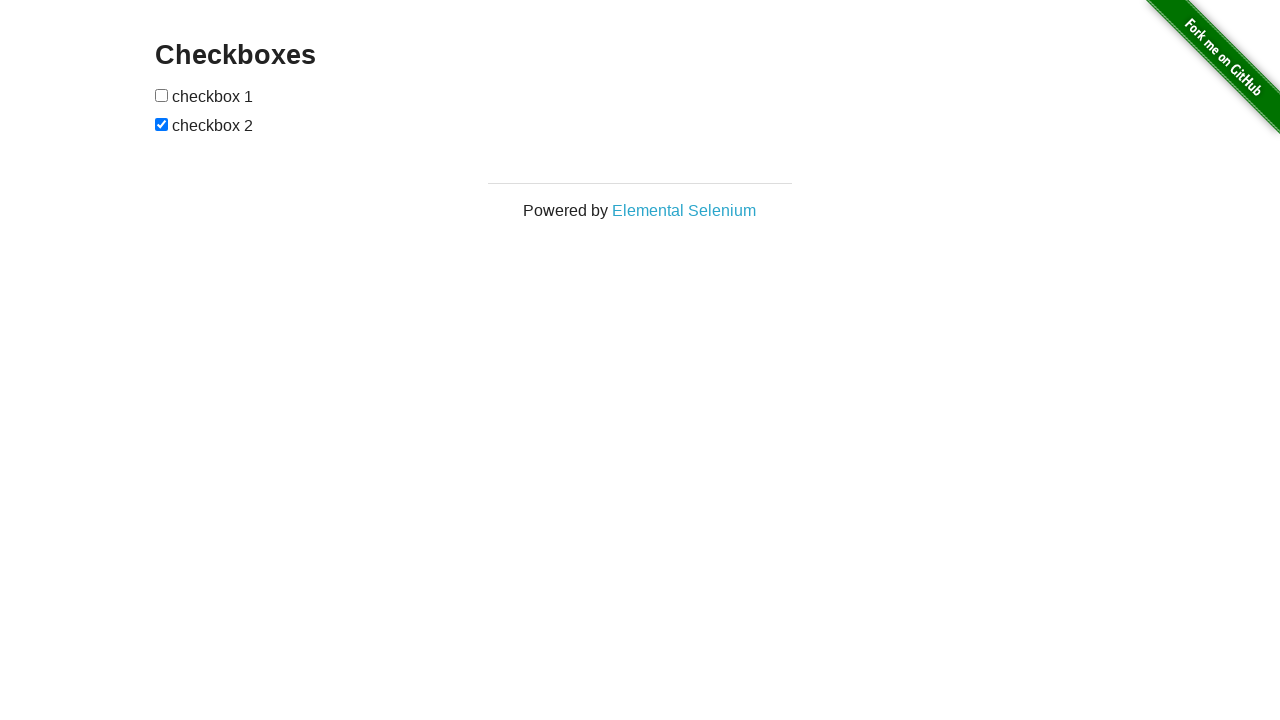

Toggled the second checkbox state at (162, 124) on xpath=/html/body/div[2]/div/div/form/input[2]
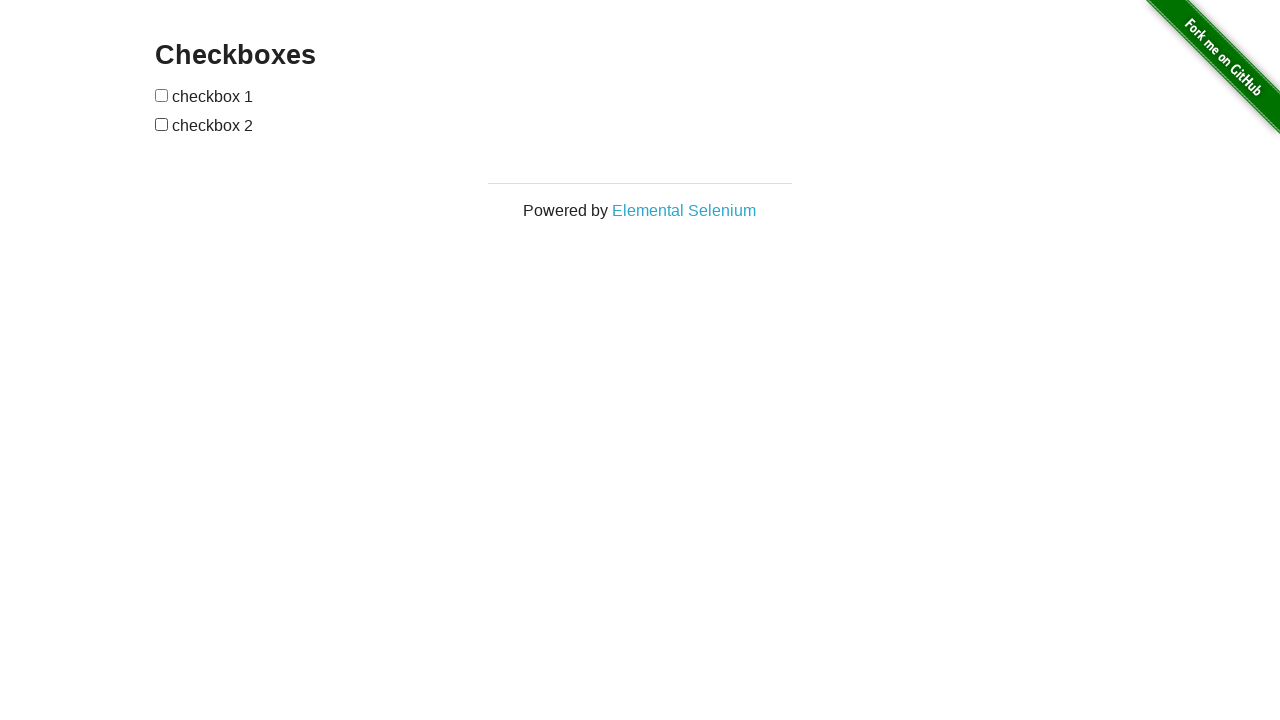

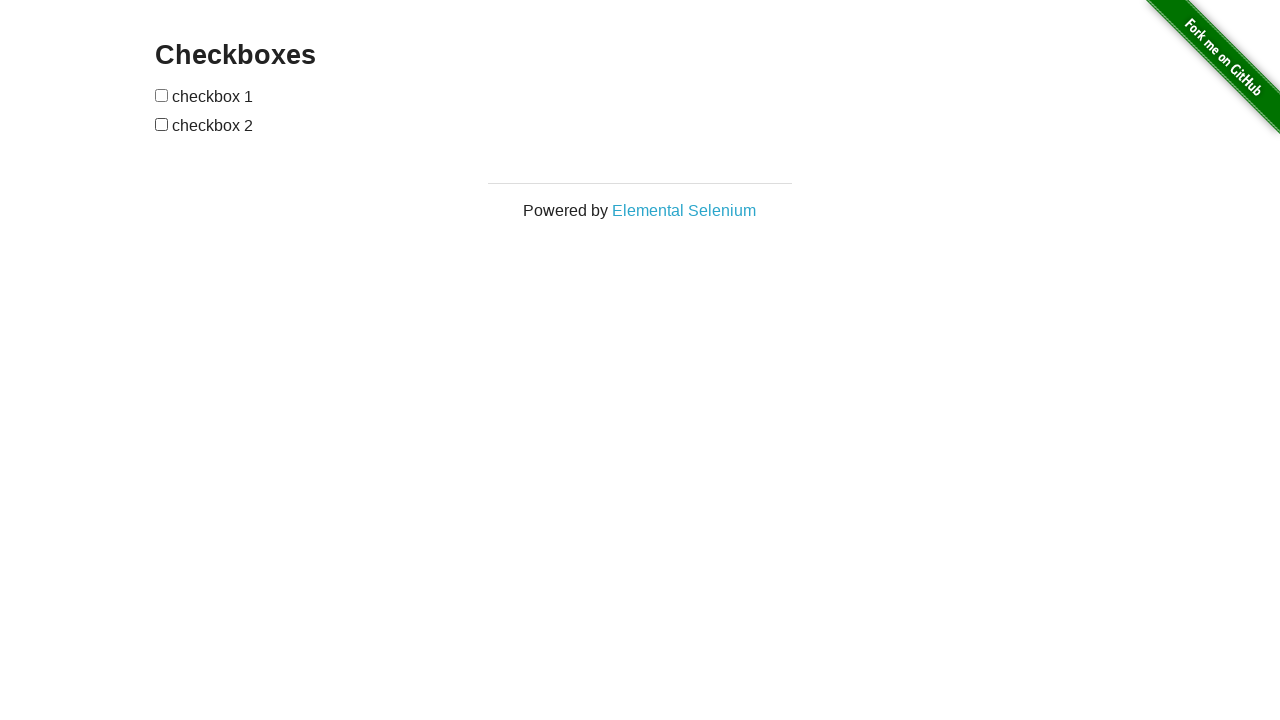